Tests a form that calculates the sum of two numbers displayed on the page, selects the result from a dropdown, and submits the form

Starting URL: http://suninjuly.github.io/selects1.html

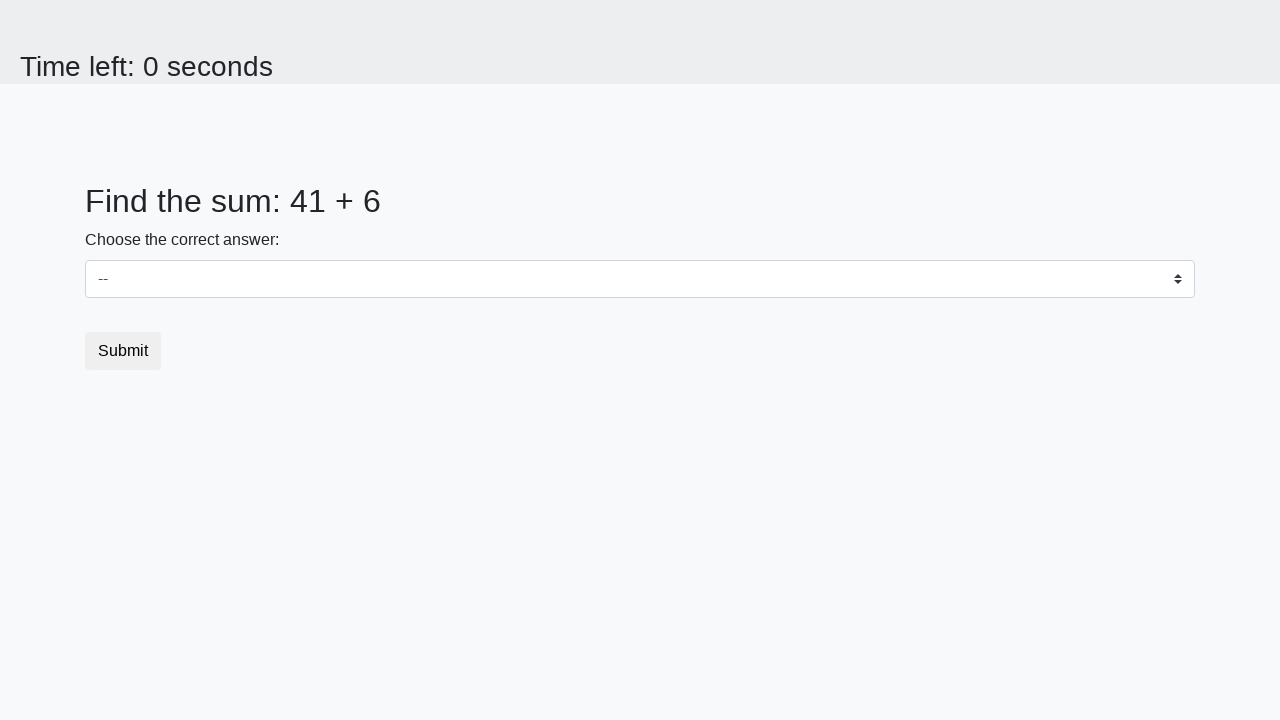

Retrieved first number from page
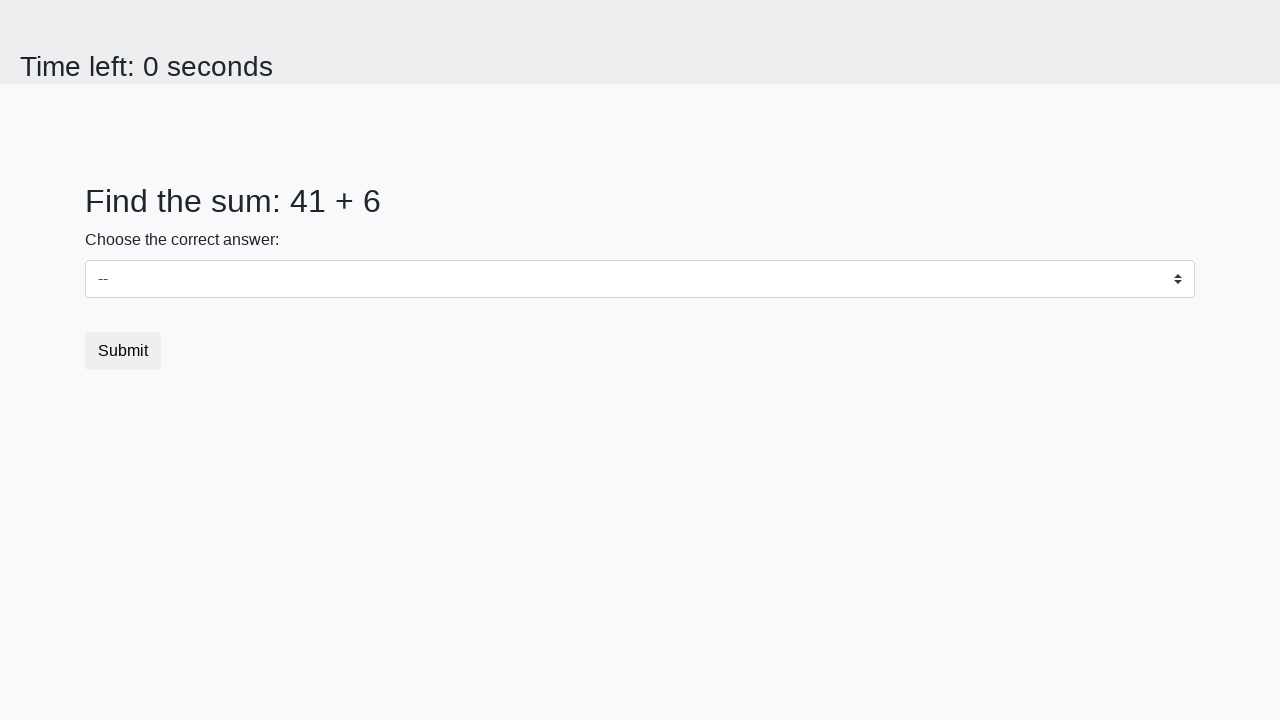

Retrieved second number from page
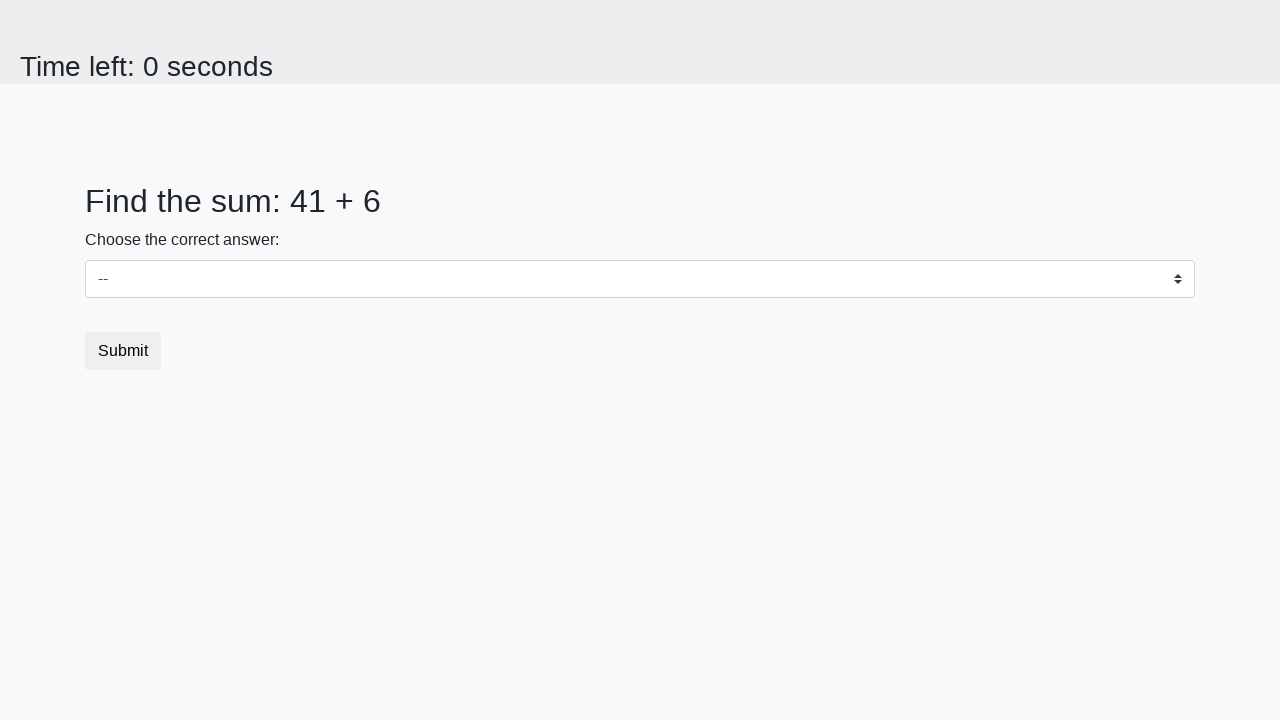

Calculated sum of 41 + 6 = 47
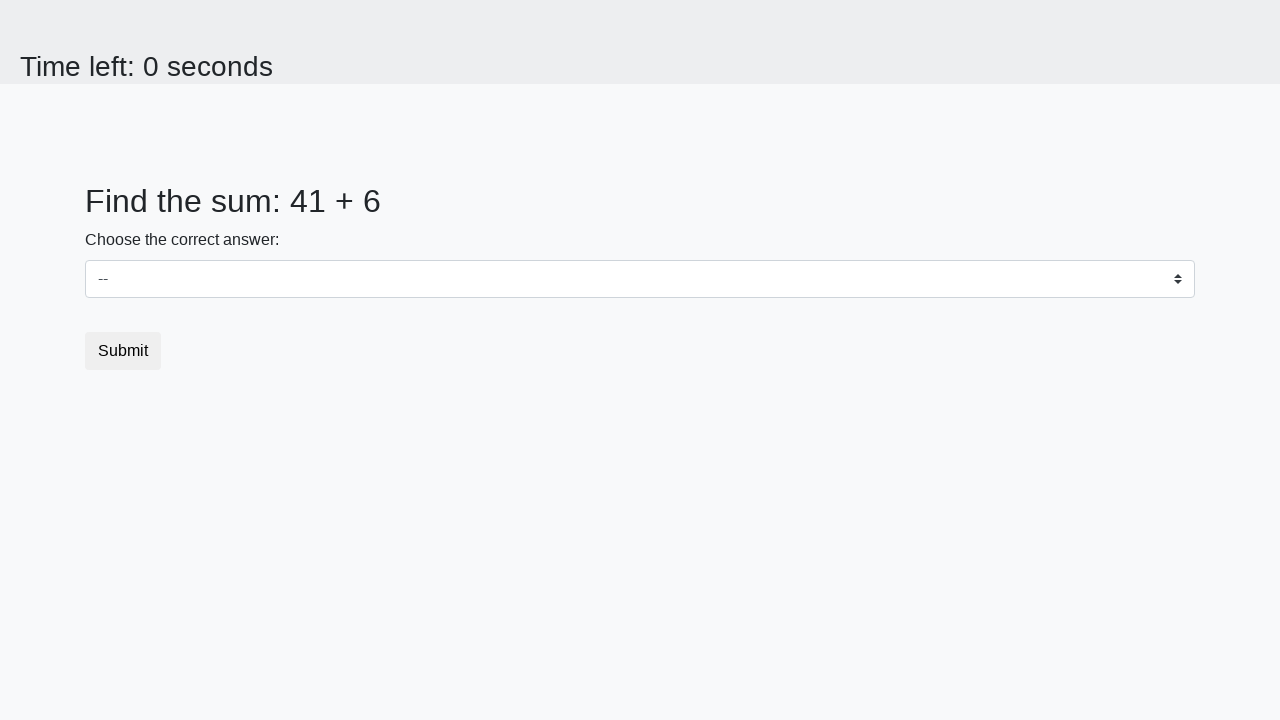

Selected 47 from dropdown on select
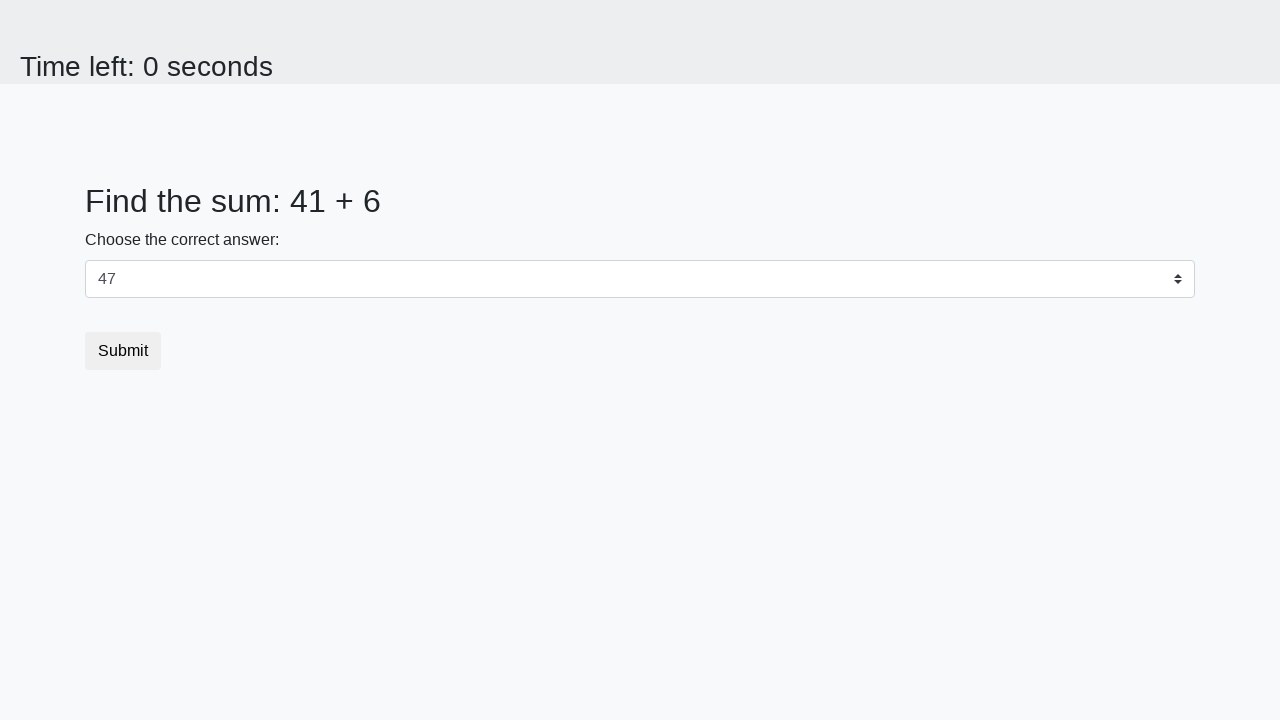

Clicked submit button to submit form at (123, 351) on button.btn
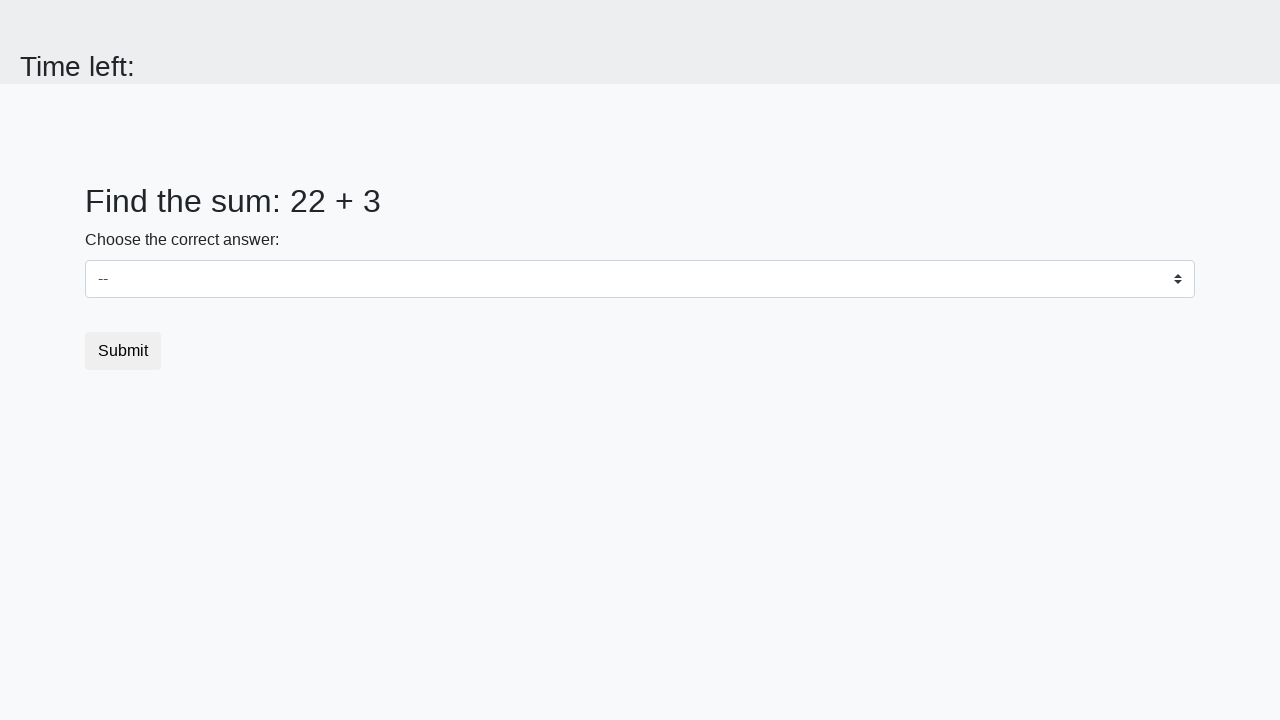

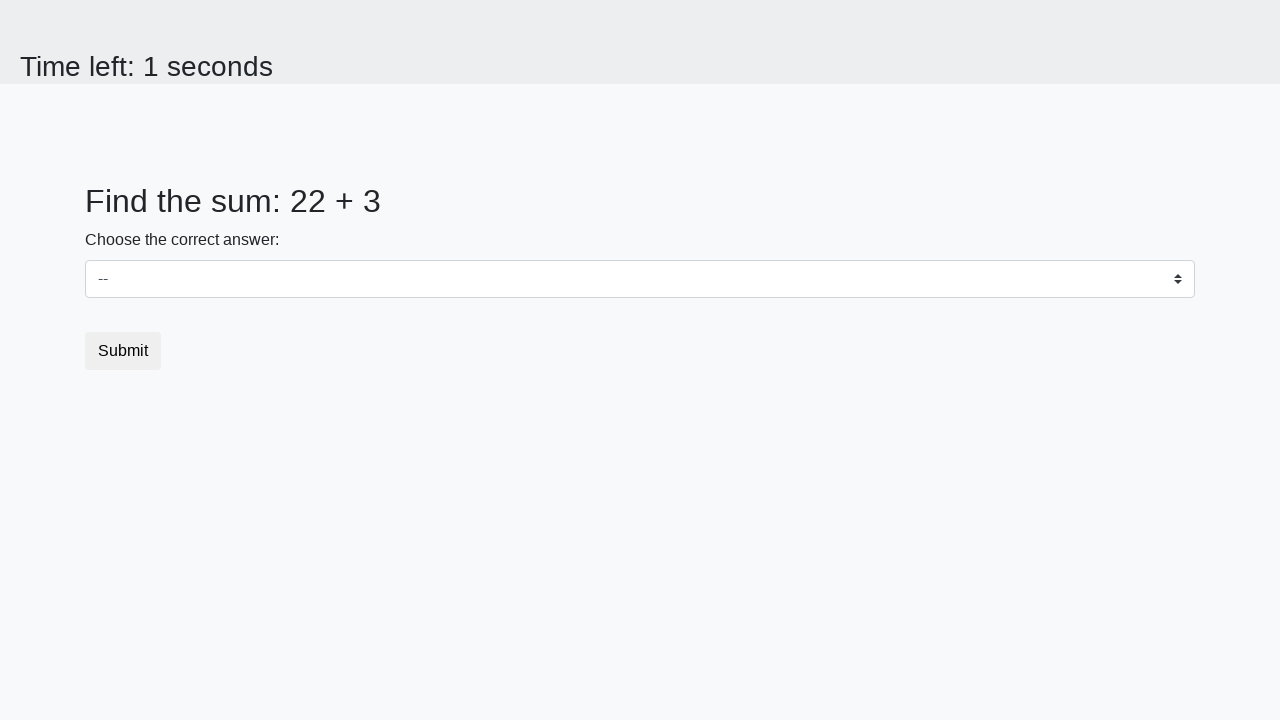